Tests triangle type identification with the smallest equilateral triangle using sides 1, 1, 1

Starting URL: https://testpages.eviltester.com/styled/apps/triangle/triangle001.html

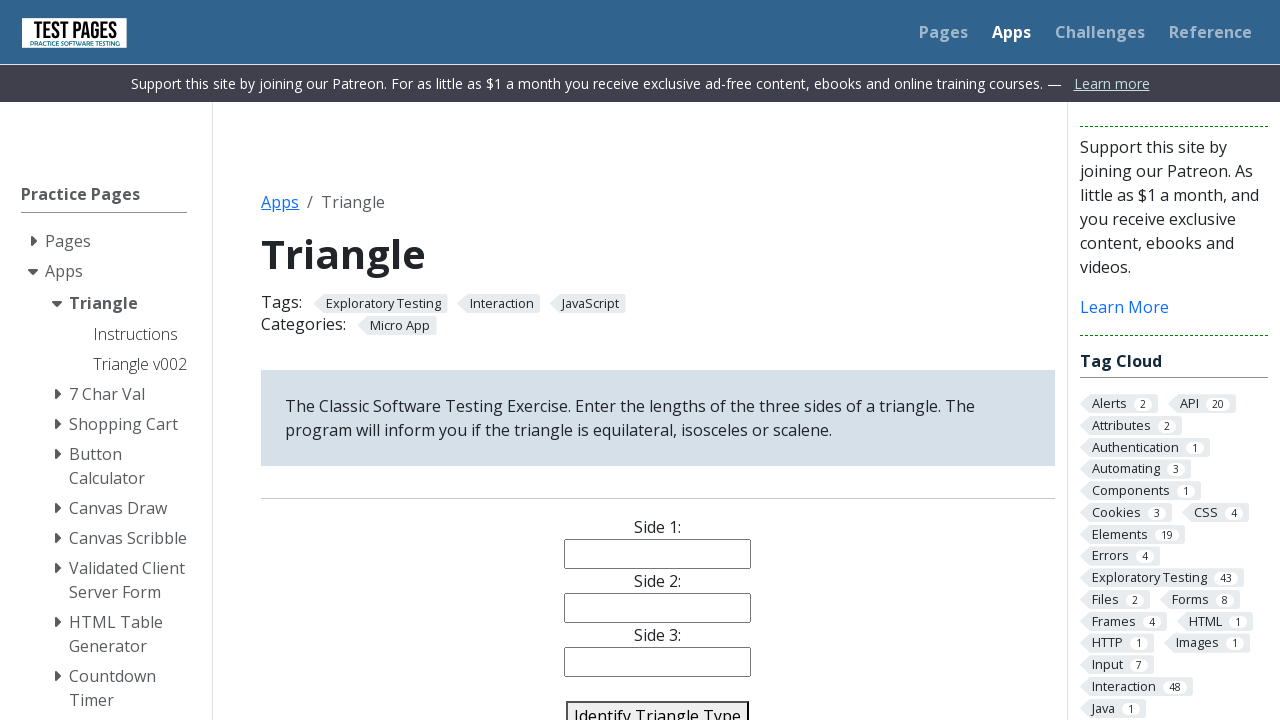

Navigated to triangle identification test page
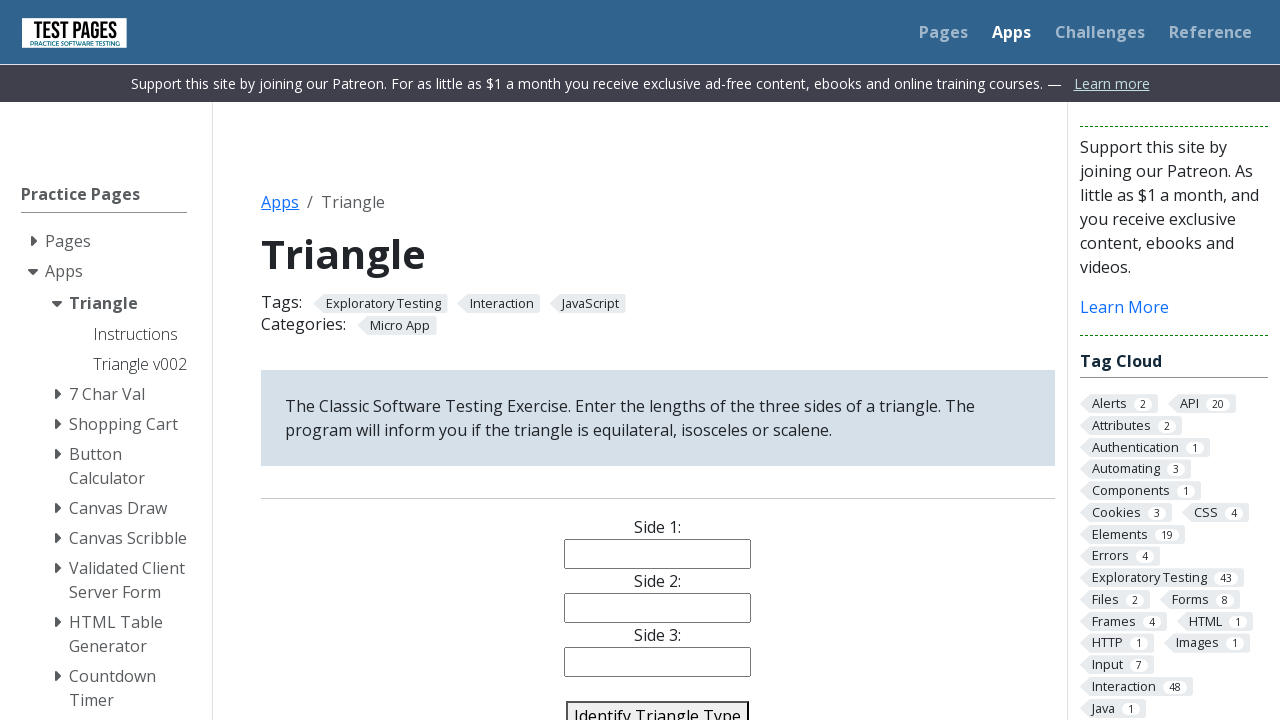

Filled side1 input with value '1' on input[name='side1']
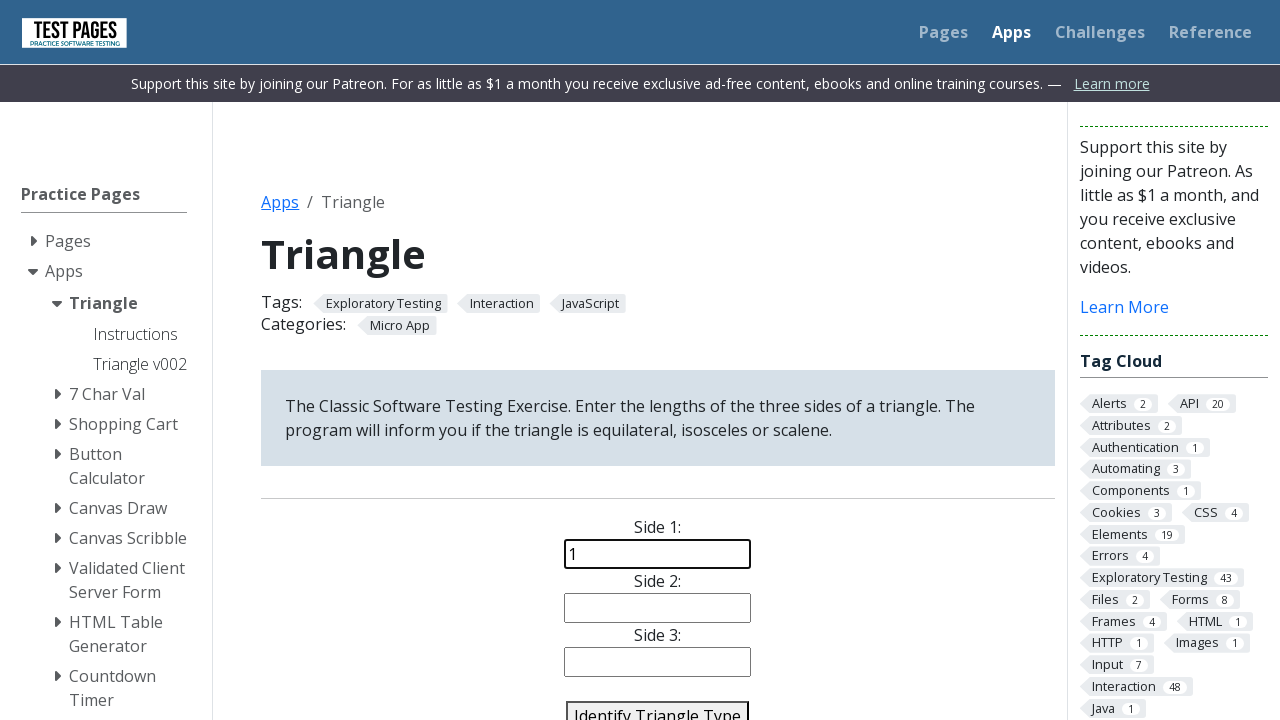

Filled side2 input with value '1' on input[name='side2']
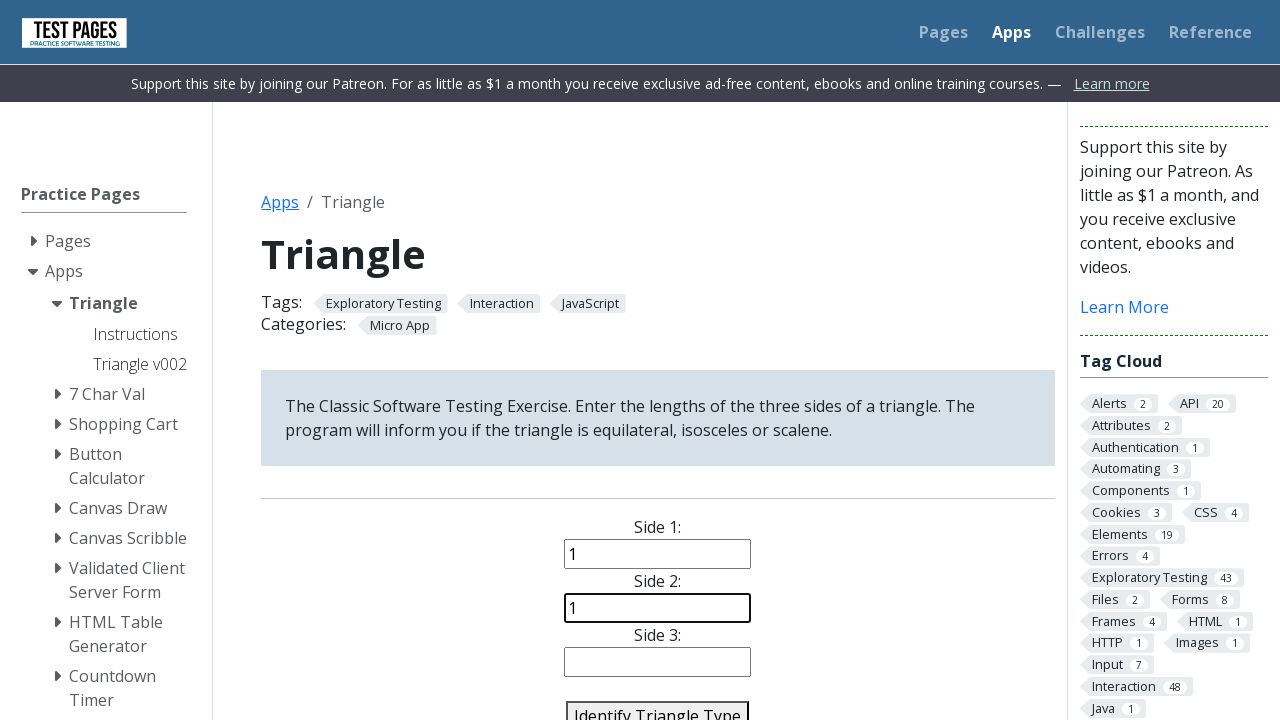

Filled side3 input with value '1' on input[name='side3']
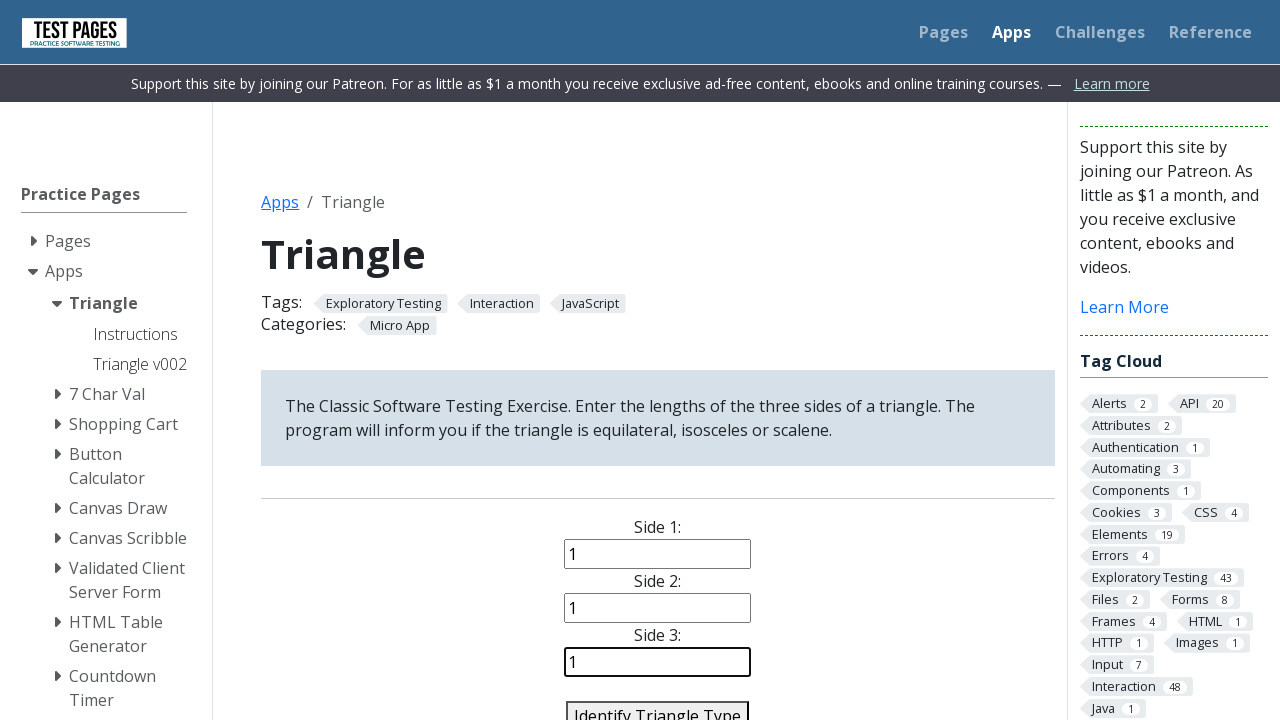

Clicked identify triangle button to analyze the smallest equilateral triangle (1, 1, 1) at (658, 705) on #identify-triangle-action
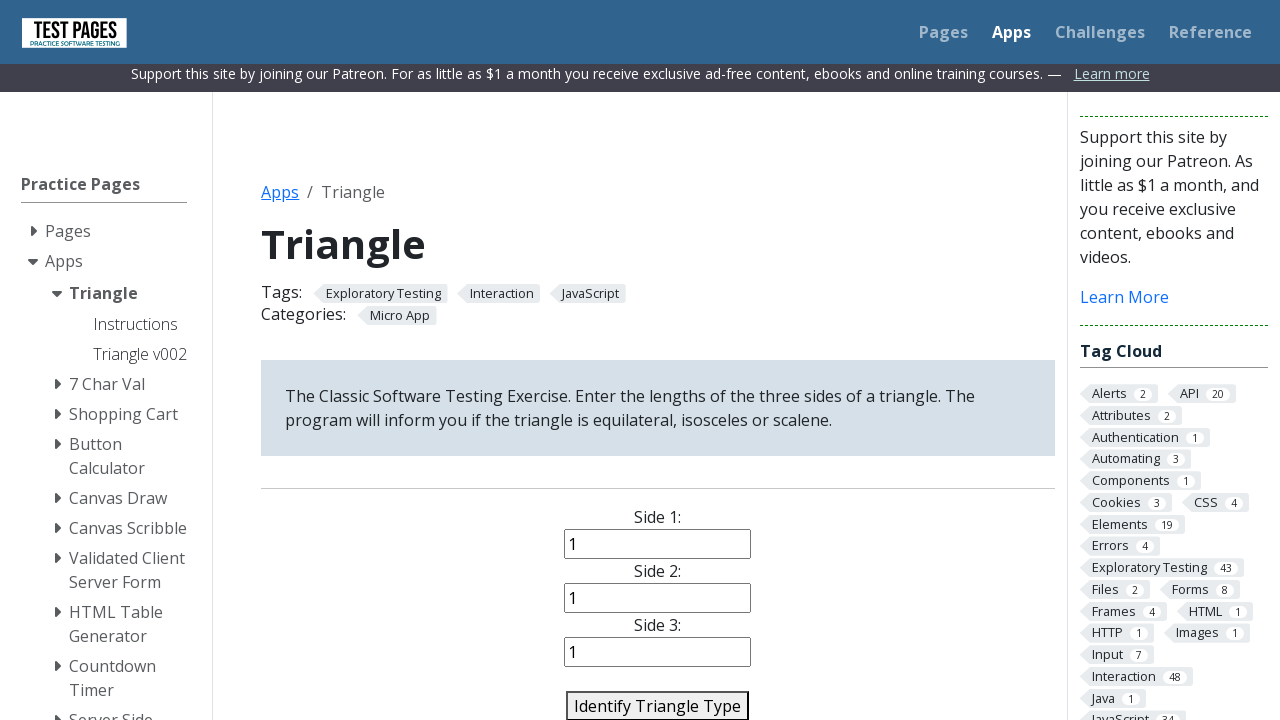

Triangle type result loaded and displayed
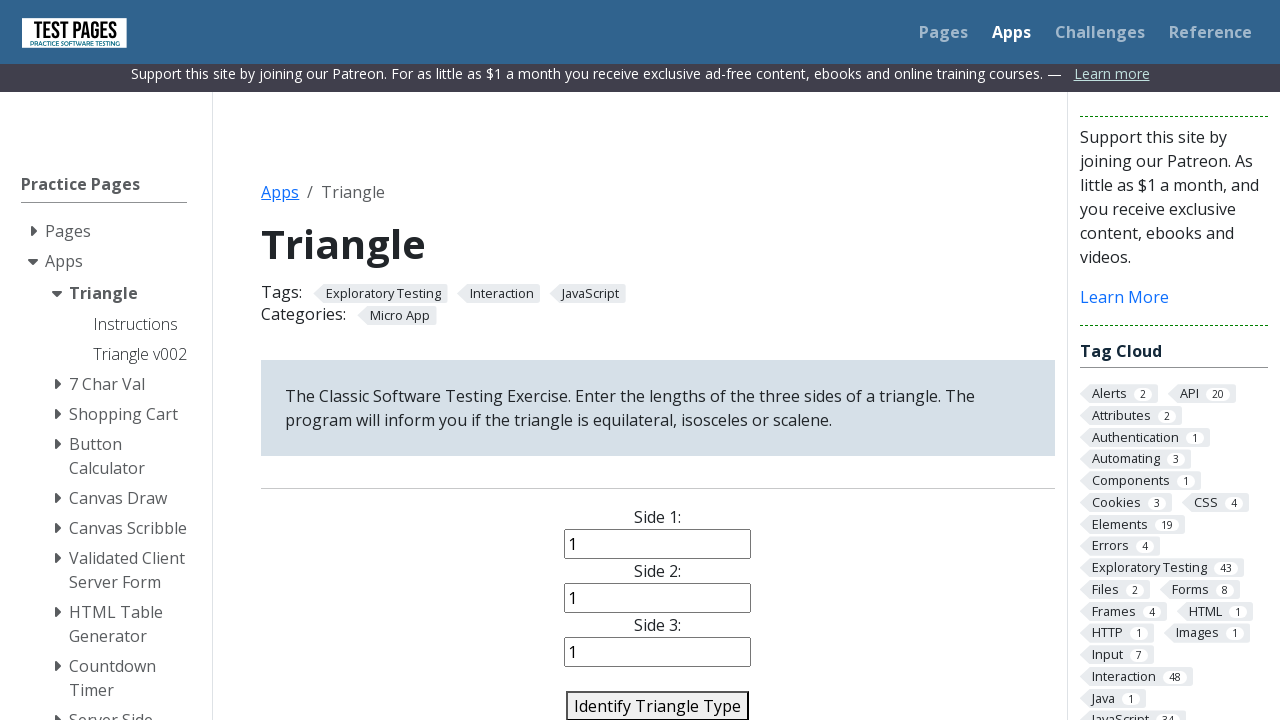

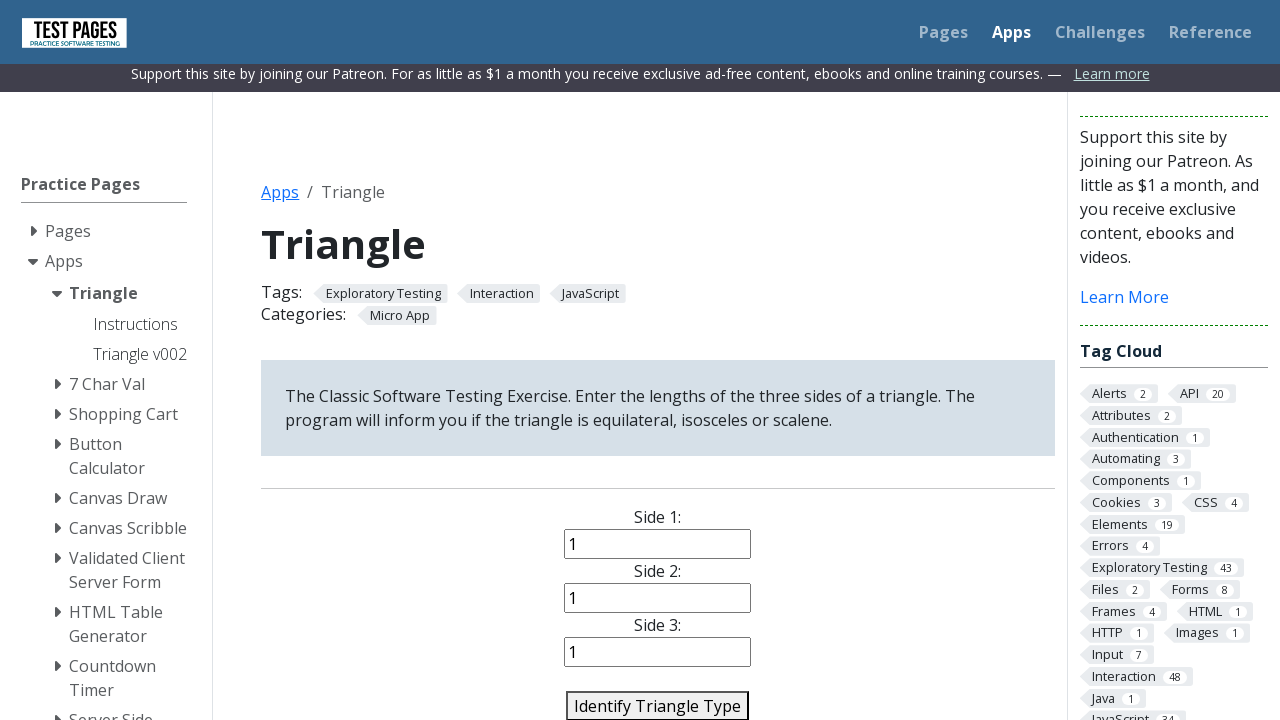